Tests multi-level mouse-over navigation by hovering over Courses menu, then Data Warehousing submenu, then clicking COGNOS TM1 Training

Starting URL: http://greenstech.in/selenium-course-content.html

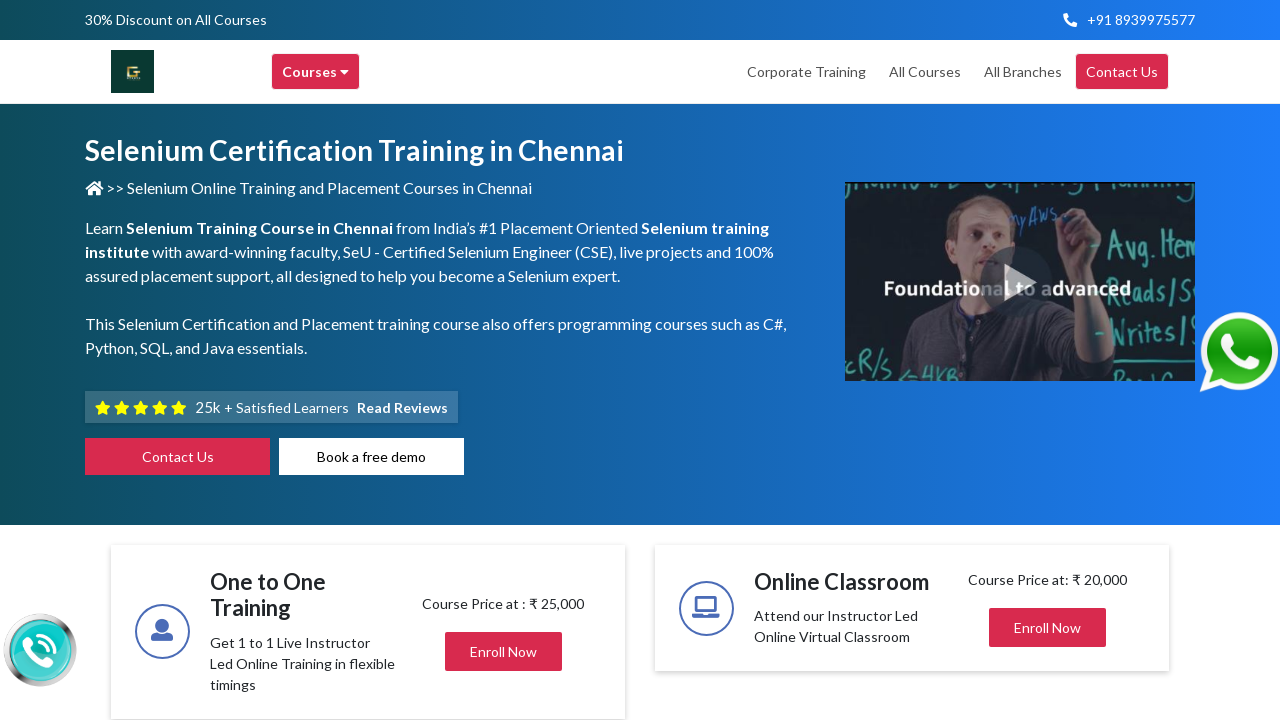

Hovered over Courses menu at (316, 72) on xpath=//div[contains(text(), 'Courses')]
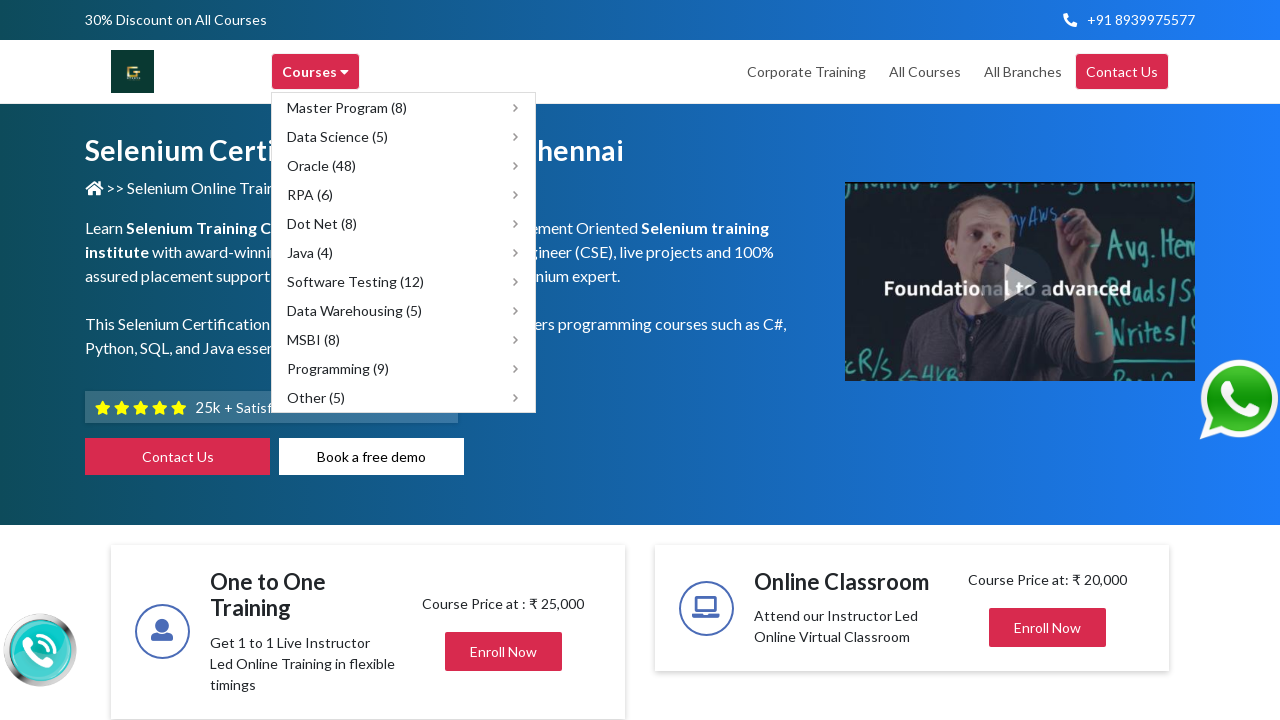

Waited 1000ms for Courses menu to expand
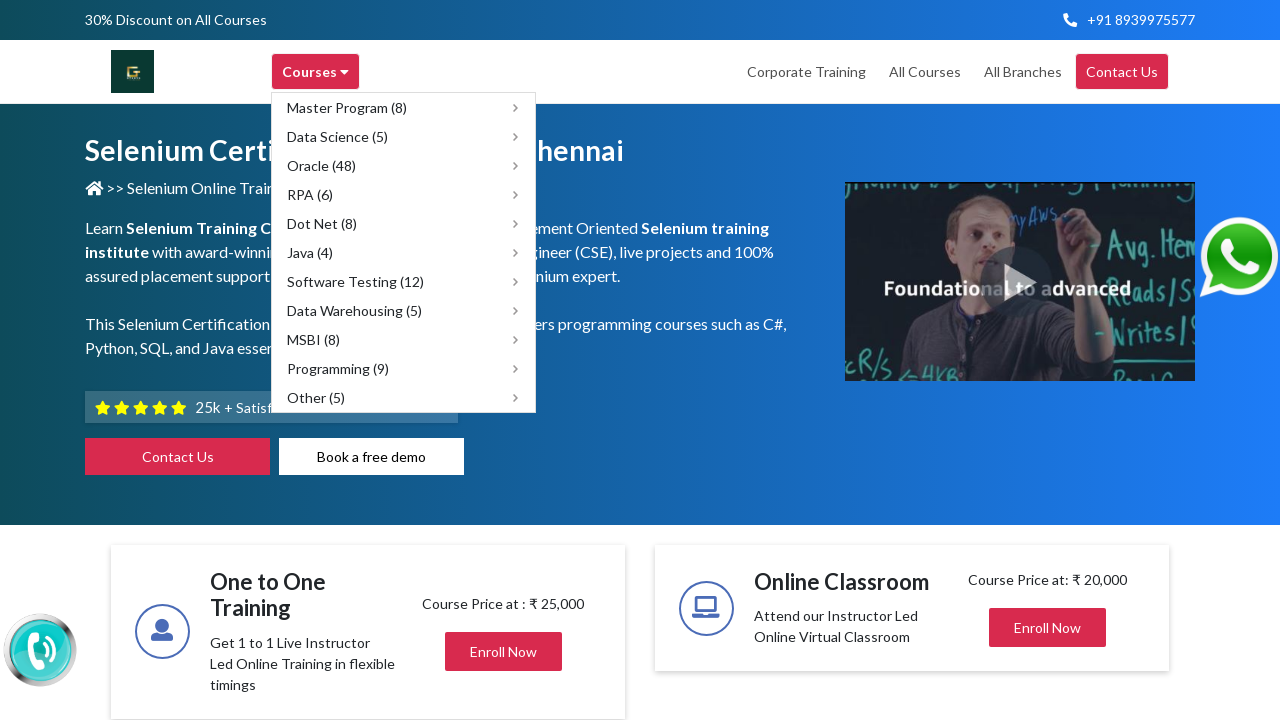

Hovered over Data Warehousing submenu at (354, 310) on xpath=//span[text()='Data Warehousing (5)']
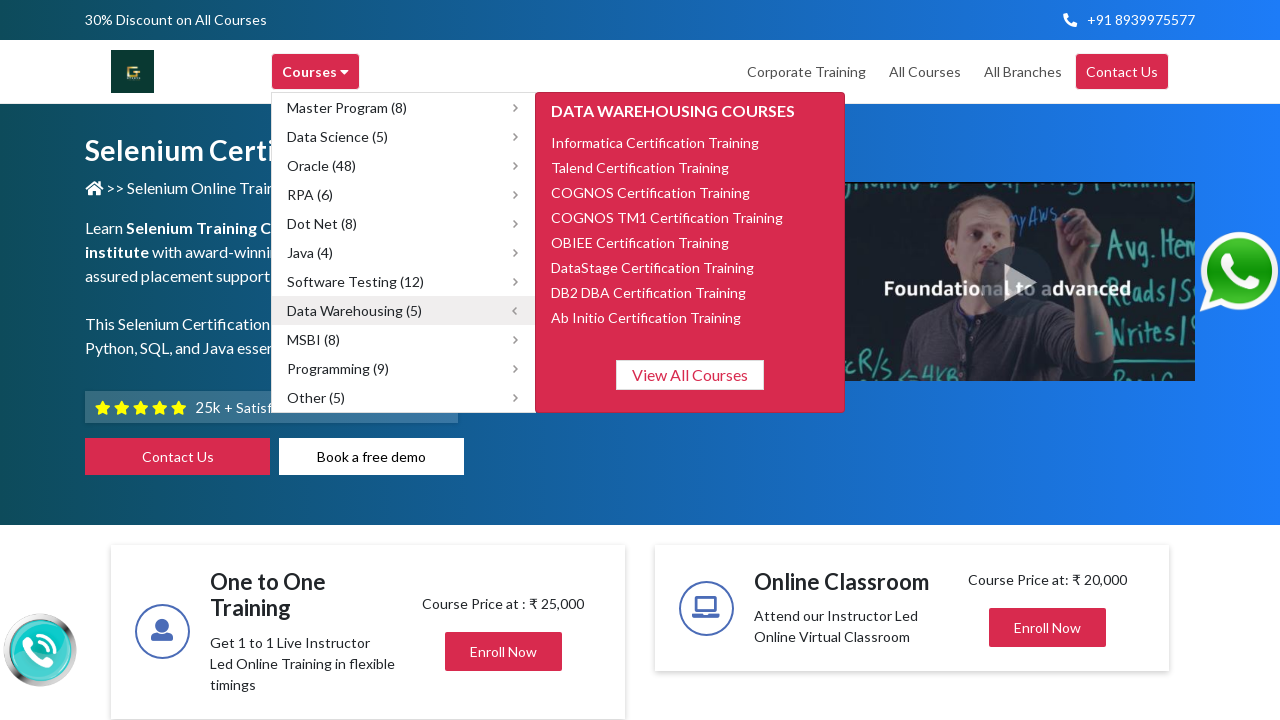

Waited 1000ms for Data Warehousing submenu to expand
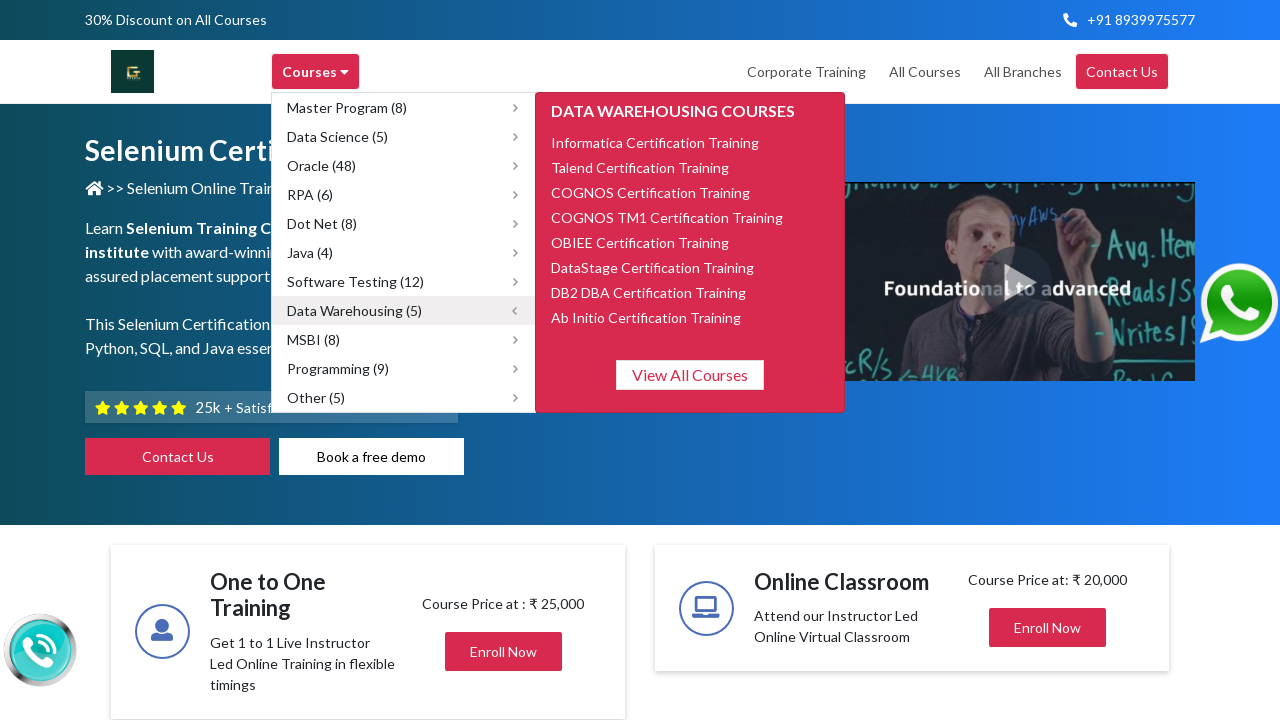

Clicked COGNOS TM1 Certification Training option at (667, 217) on xpath=//span[text()='COGNOS TM1 Certification Training']
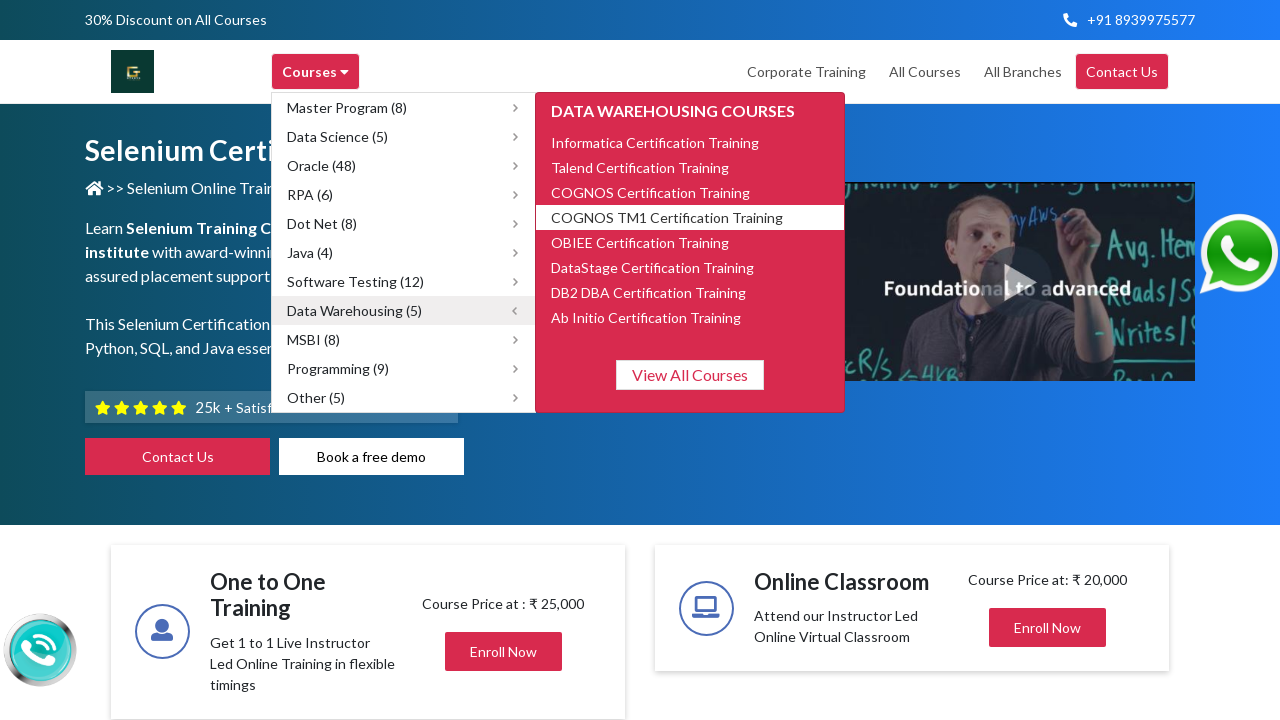

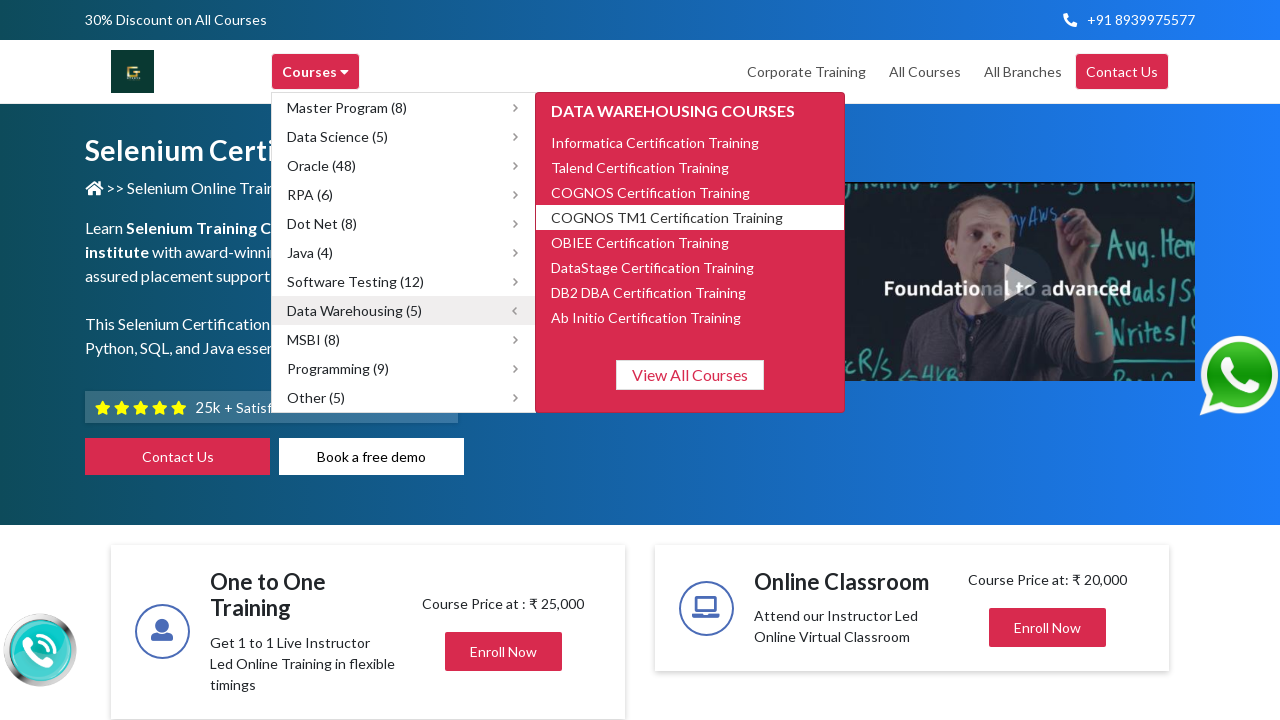